Navigates to Flipkart homepage and verifies the page title matches the expected value for the online shopping site.

Starting URL: https://www.flipkart.com/

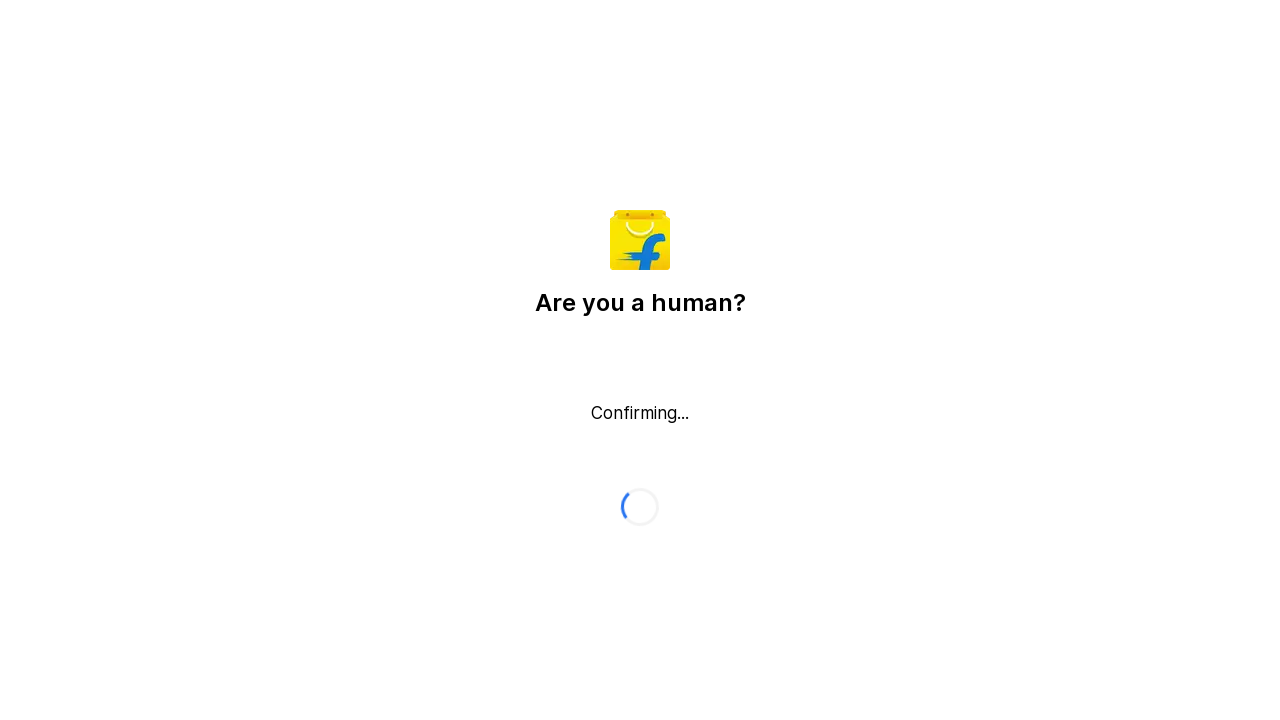

Navigated to Flipkart homepage
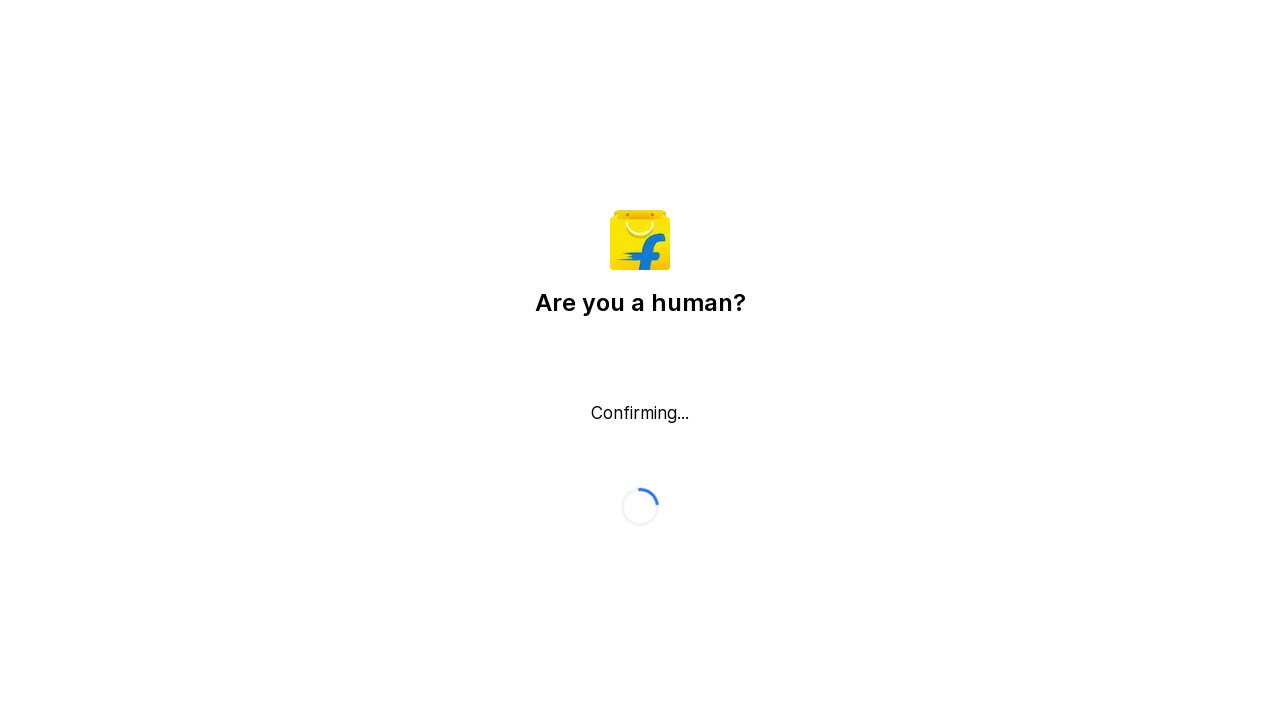

Retrieved page title from Flipkart homepage
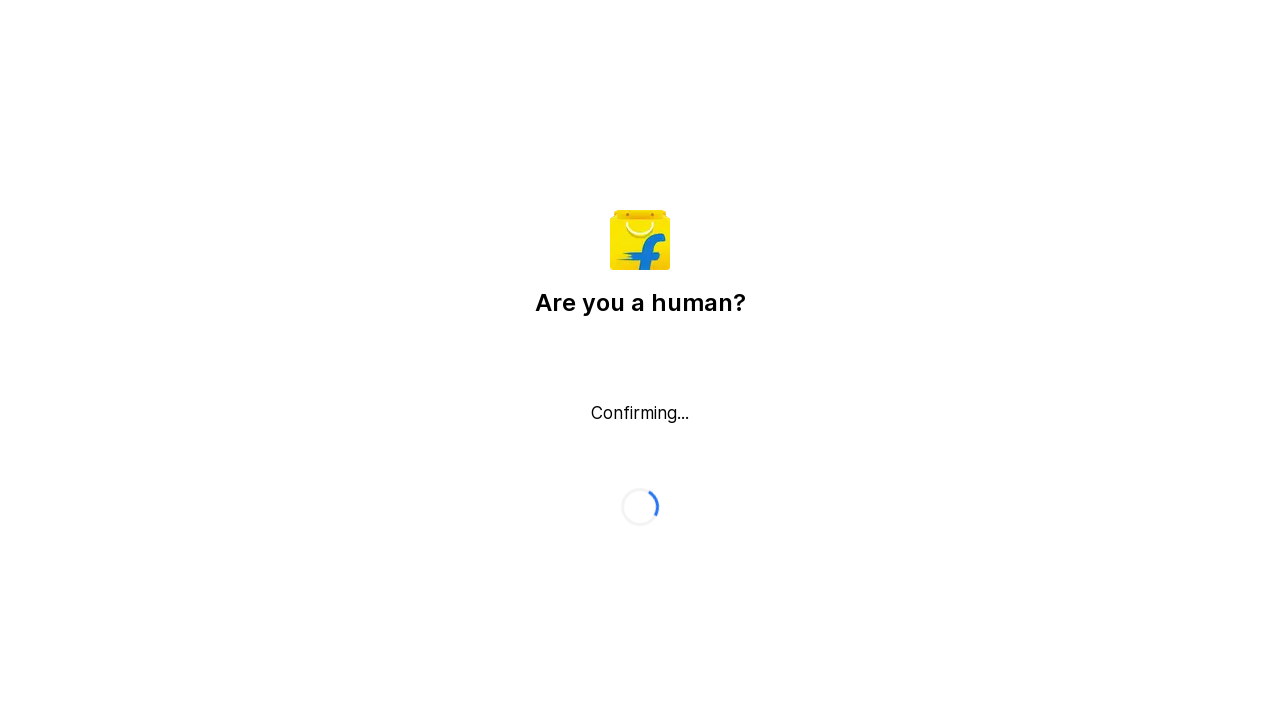

Page title verification failed - title does not match expected value
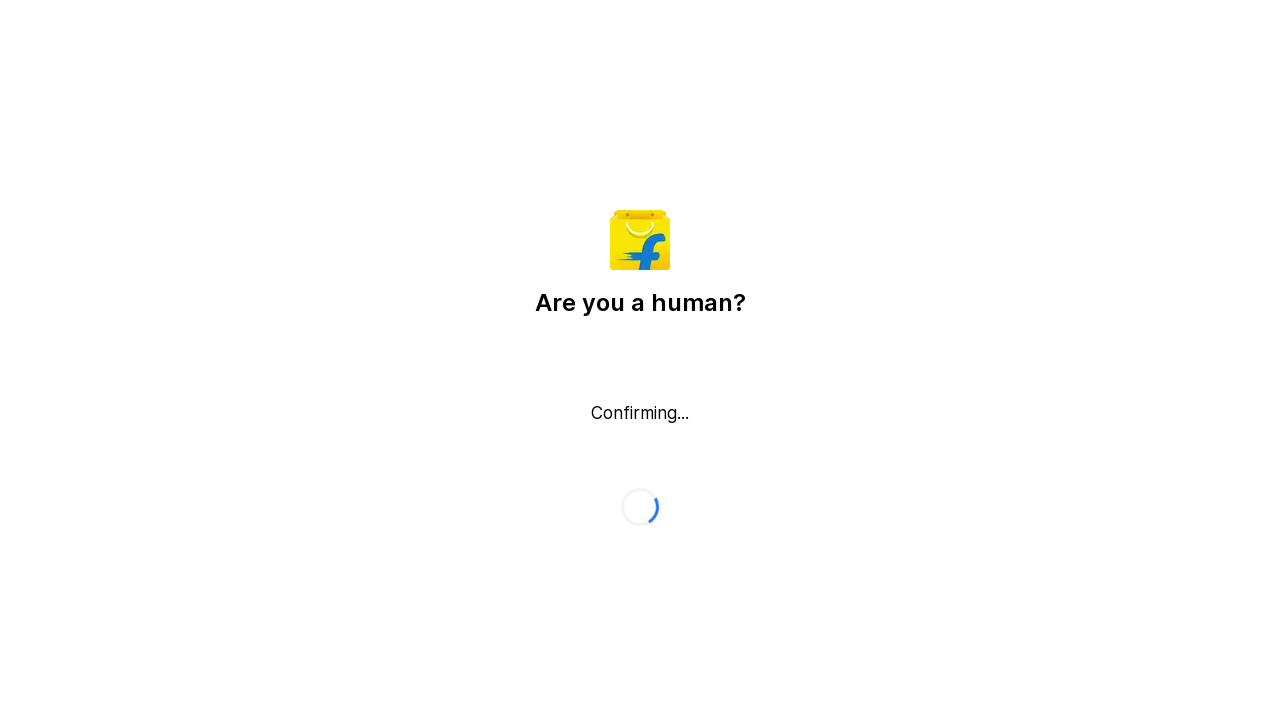

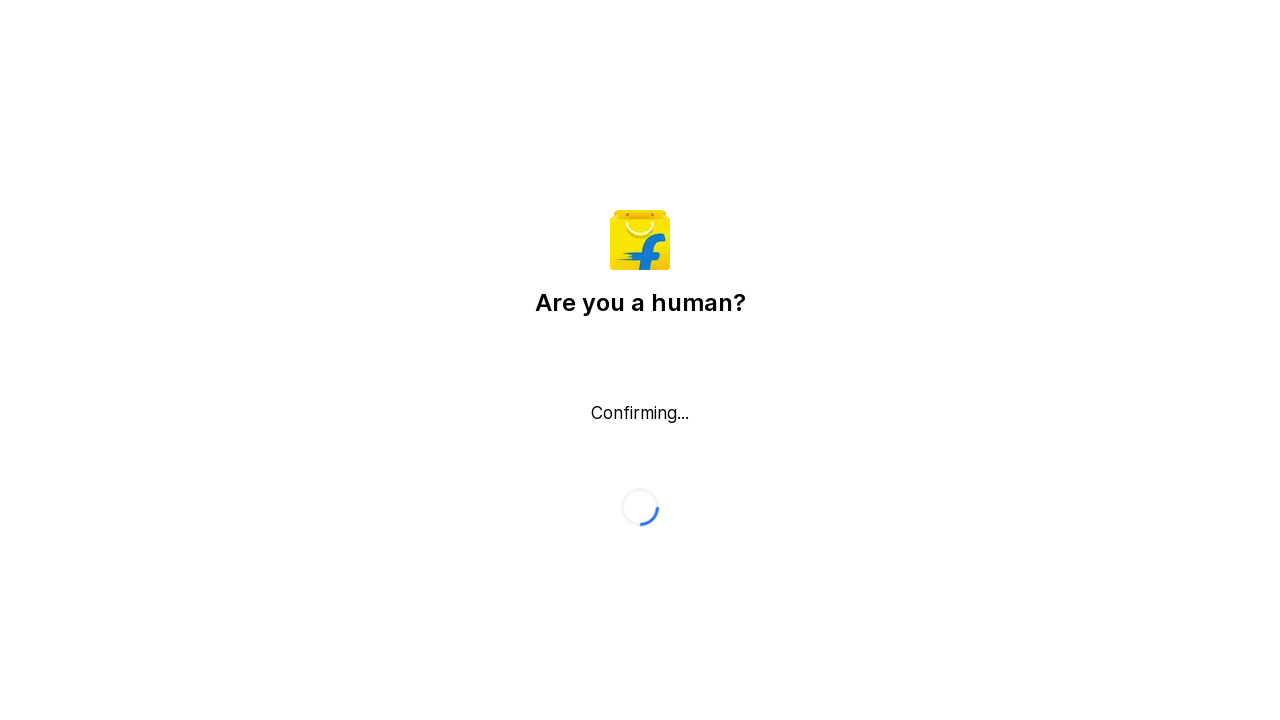